Searches for "Hamilton" musical and selects from autocomplete suggestions.

Starting URL: https://ticketcenter.com

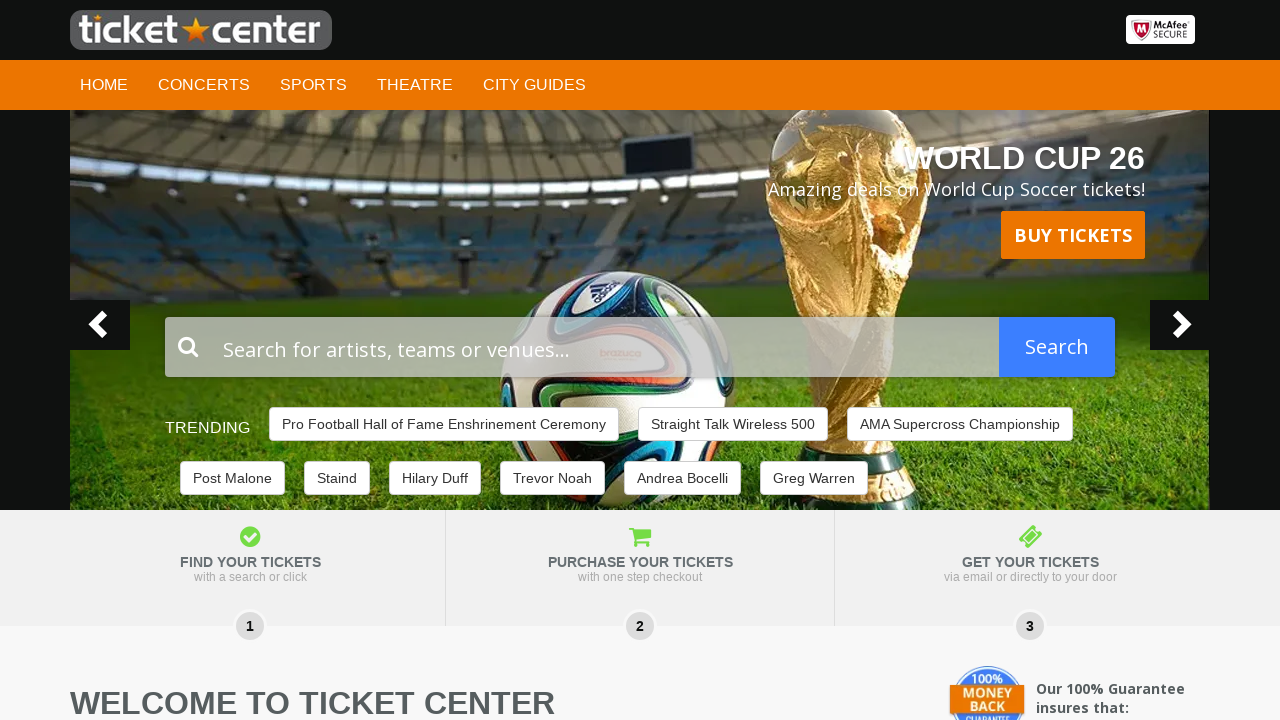

Filled search box with 'Hamilton' on input[name='query'][placeholder='Search for artists, teams or venues...']
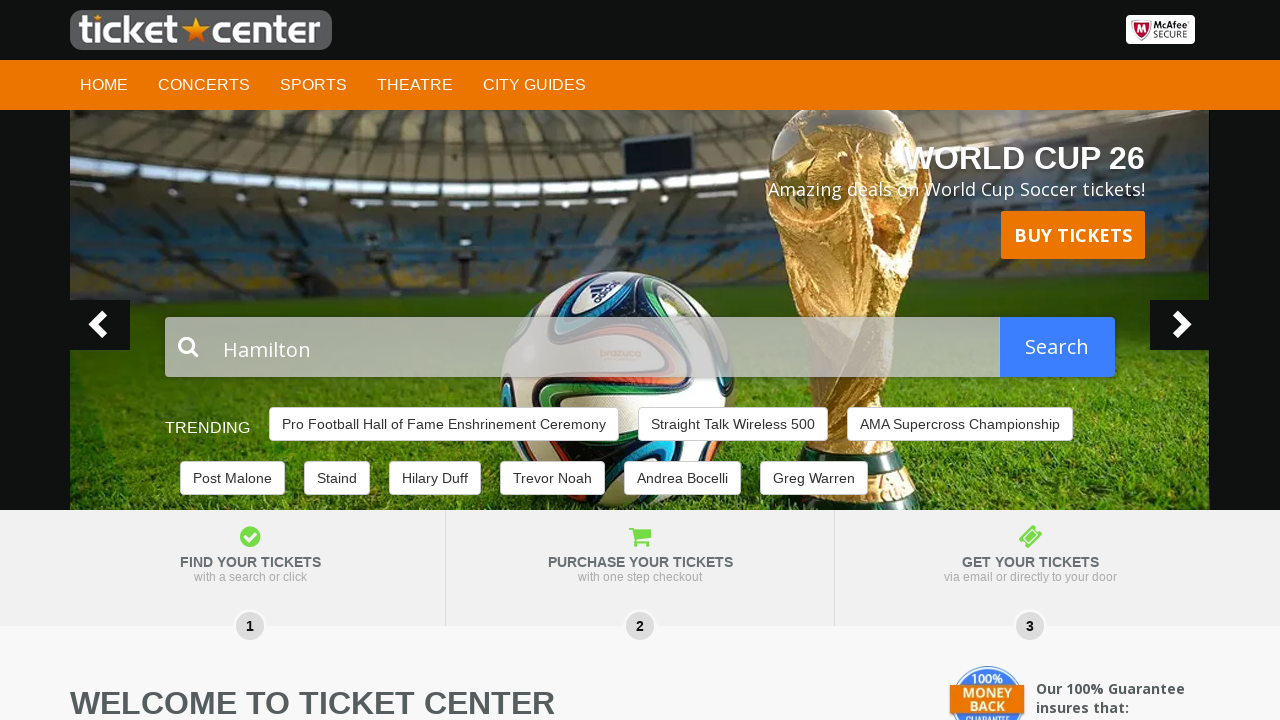

Selected first autocomplete suggestion for 'Hamilton' at (262, 398) on xpath=//div[@id='spotlight']/div[2]/div[1]/div[1]/div[1]/form[1]/div[1]/ul[1]/li
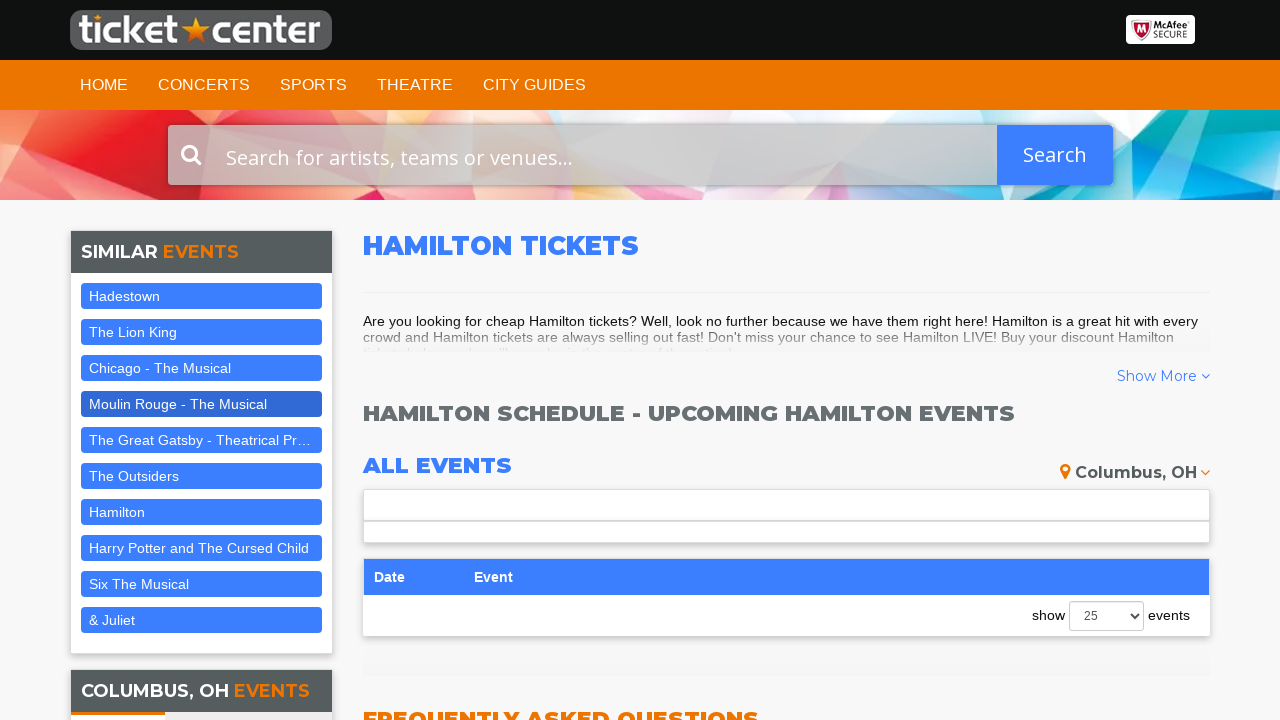

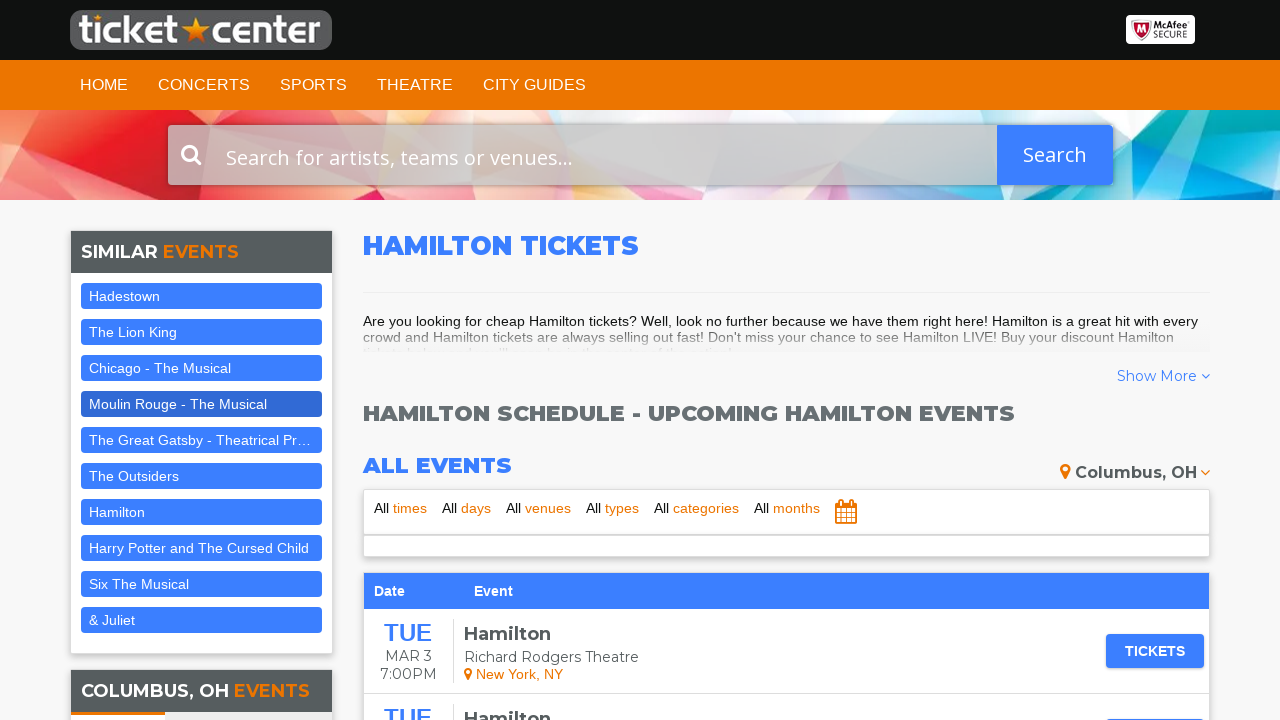